Navigates to the Navigation example page and verifies the page title

Starting URL: https://bonigarcia.dev/selenium-webdriver-java/

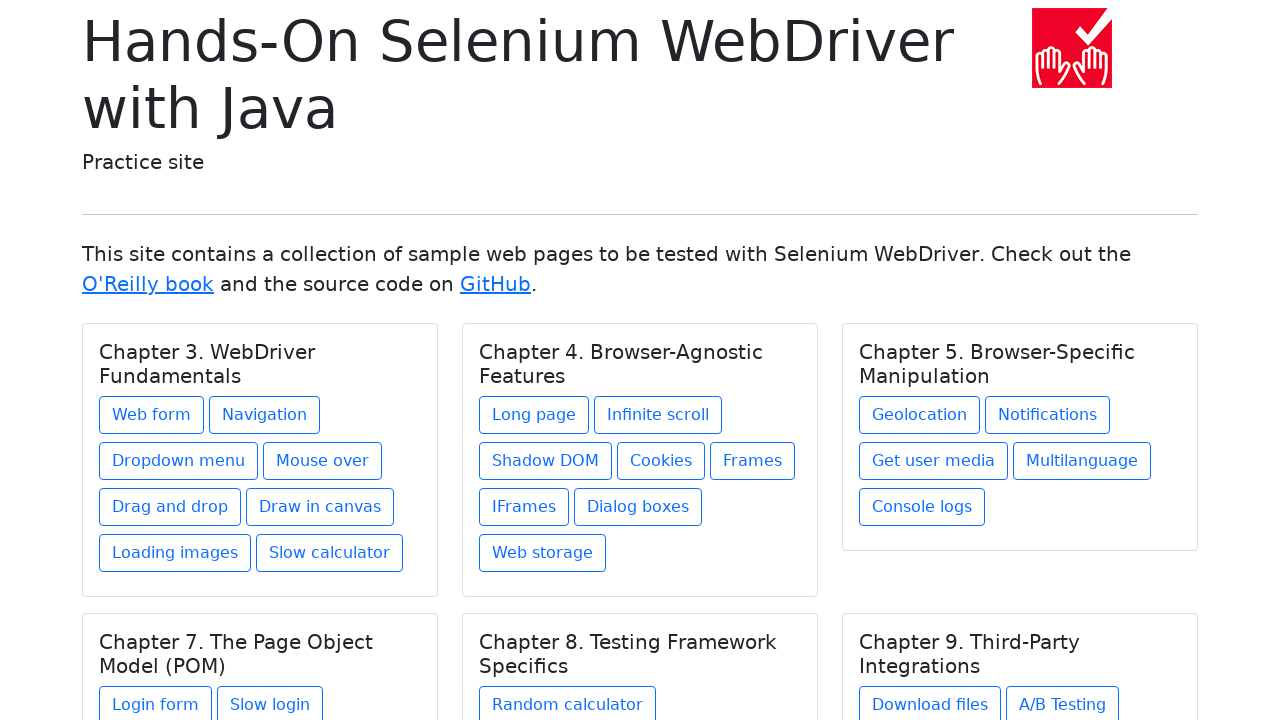

Clicked on Navigation link under Chapter 3. WebDriver Fundamentals at (264, 415) on xpath=//h5[text() = 'Chapter 3. WebDriver Fundamentals']/../a[@href = 'navigatio
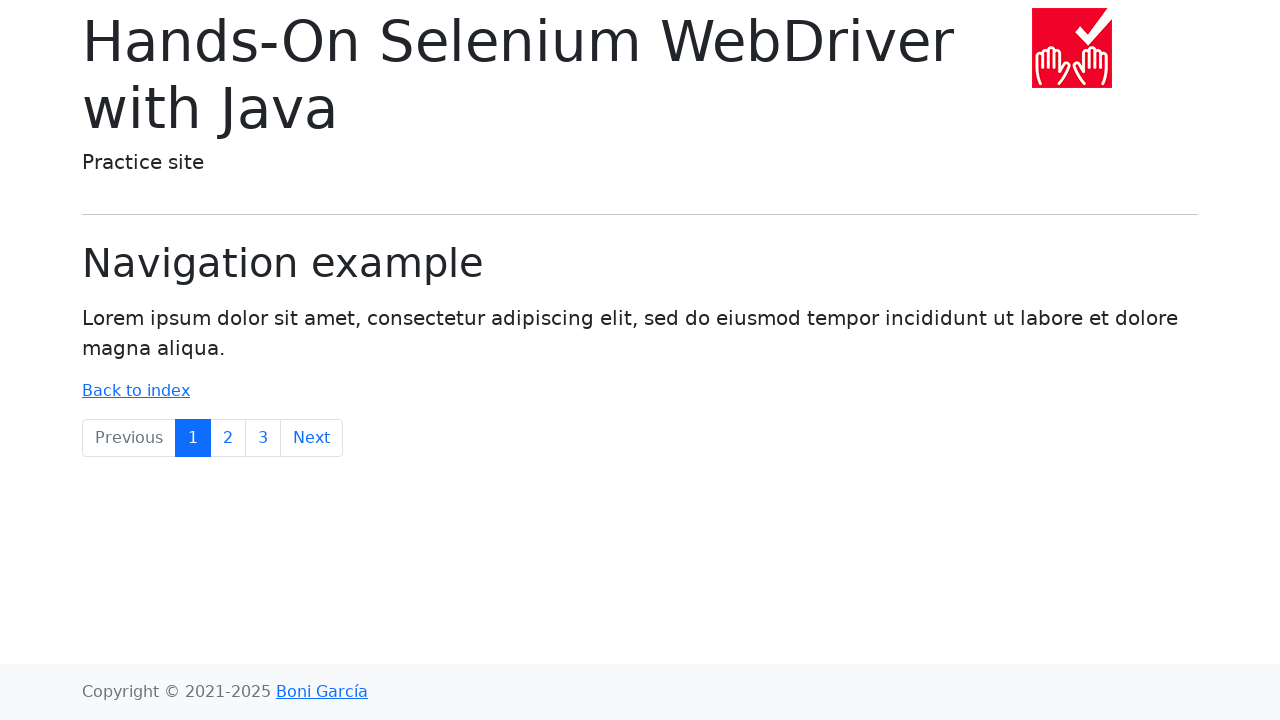

Navigation example page loaded successfully and page title verified
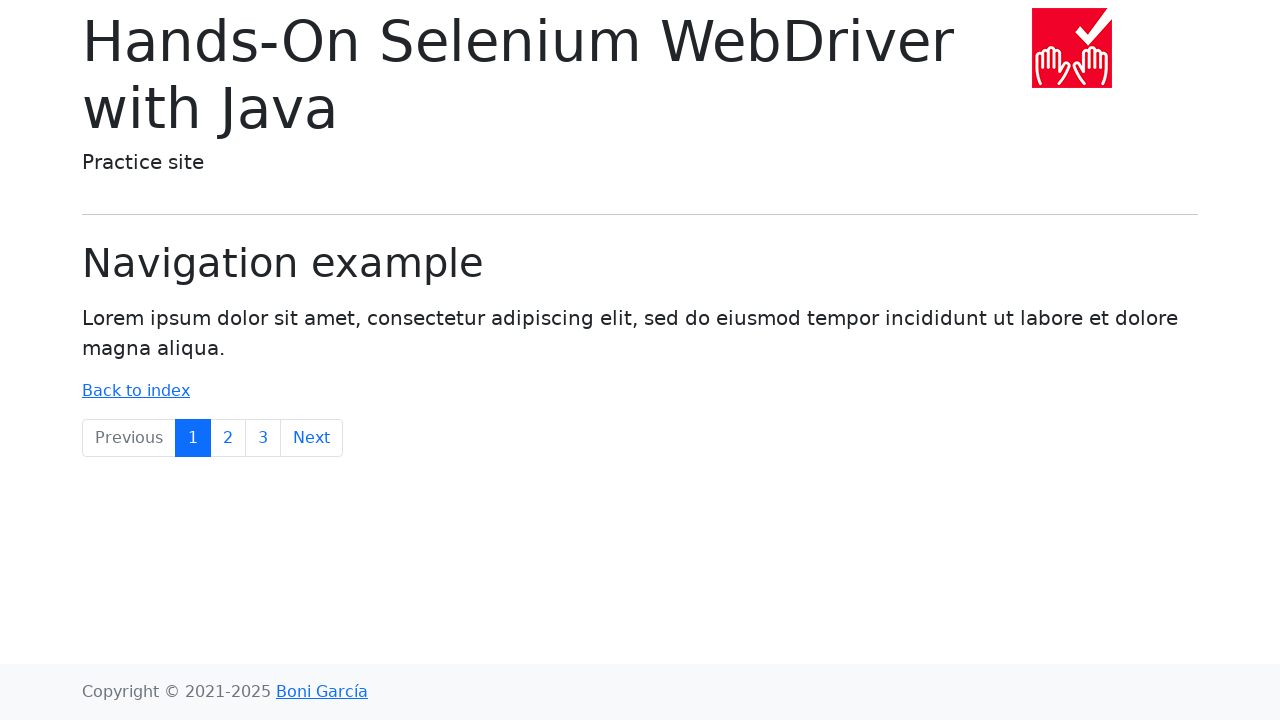

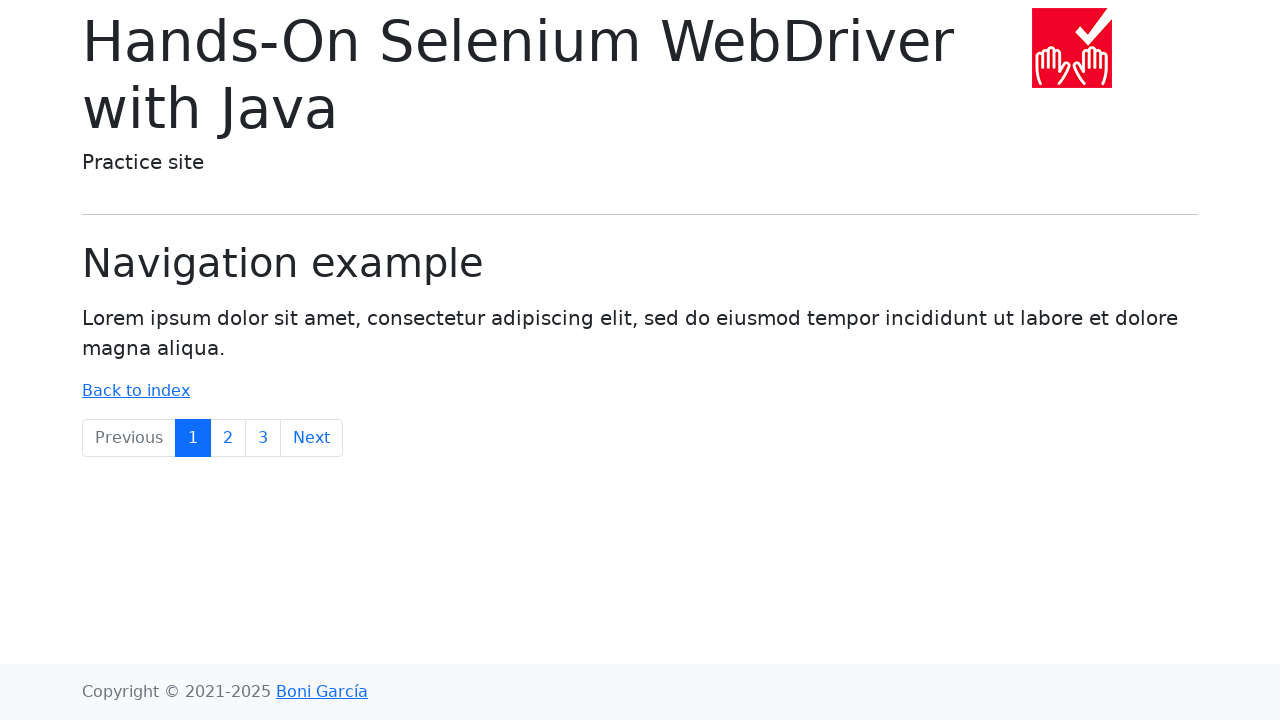